Tests dropdown selection functionality by navigating to a sample webpage and selecting an option from a dropdown menu by visible text

Starting URL: https://www.softwaretestingmaterial.com/sample-webpage-to-automate/

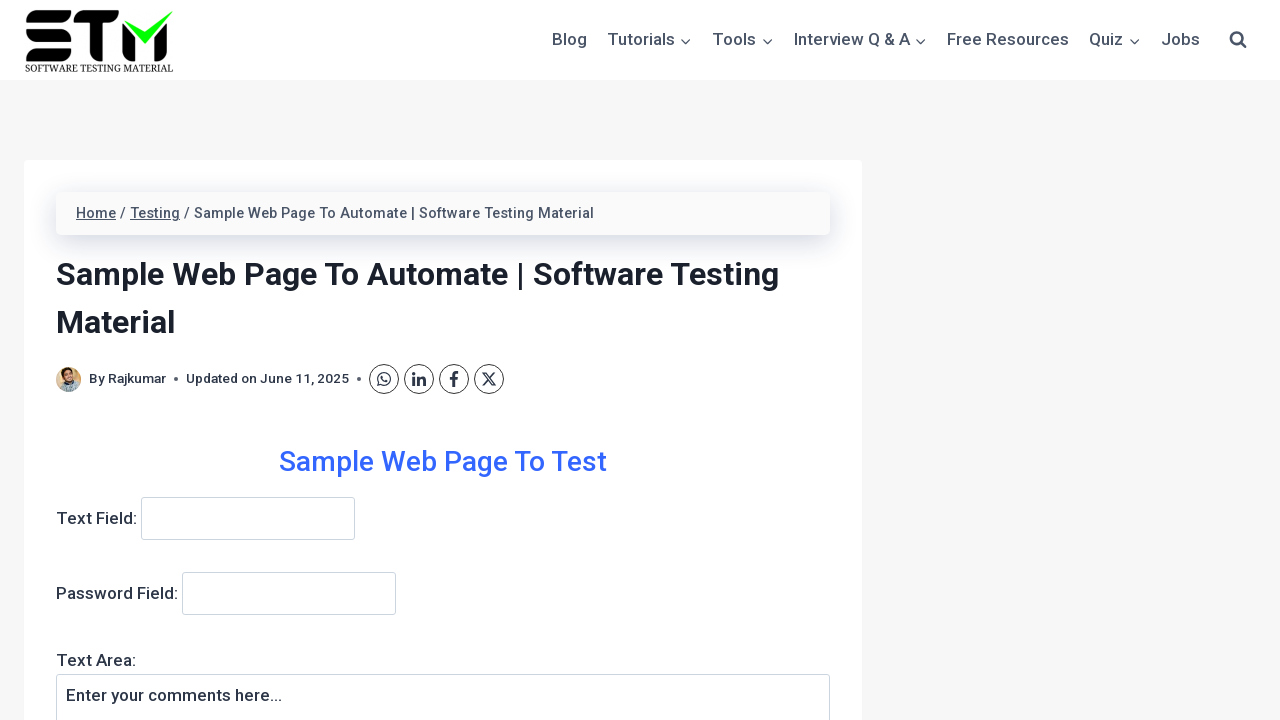

Reloaded the page
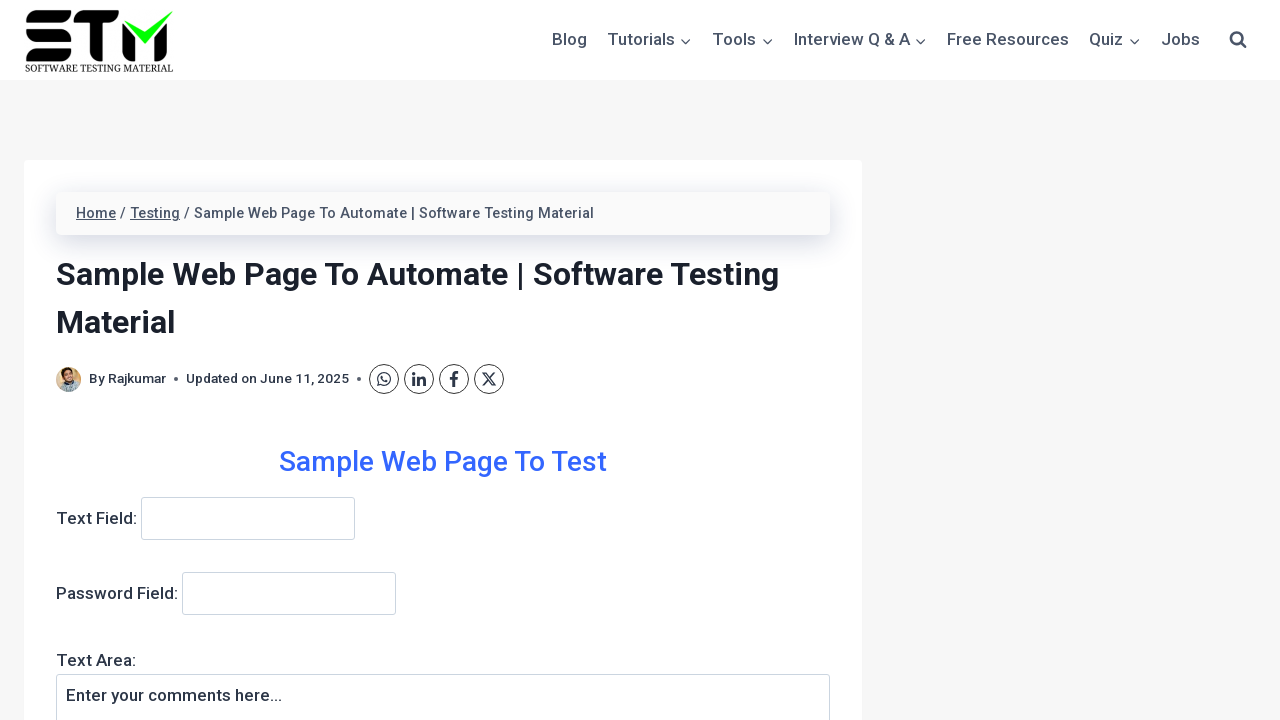

Waited 3 seconds for page to load
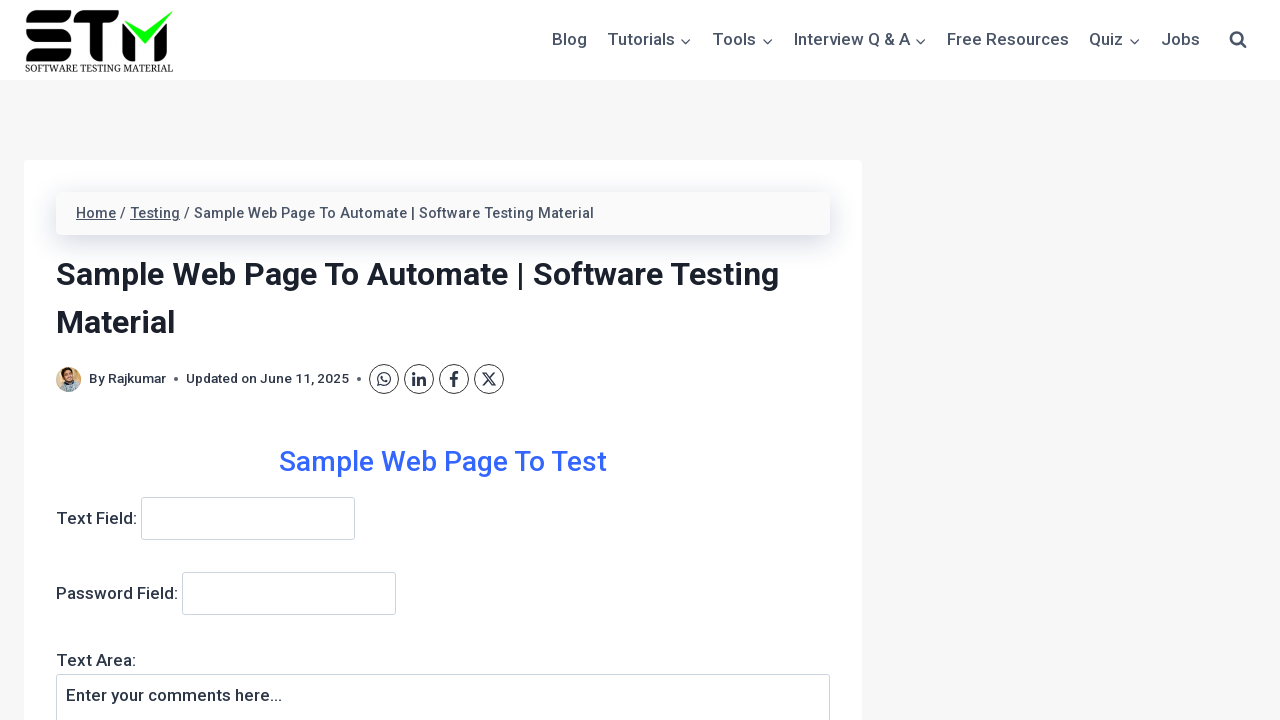

Selected 'Automation Testing' from dropdown menu on select[name='dropdown']
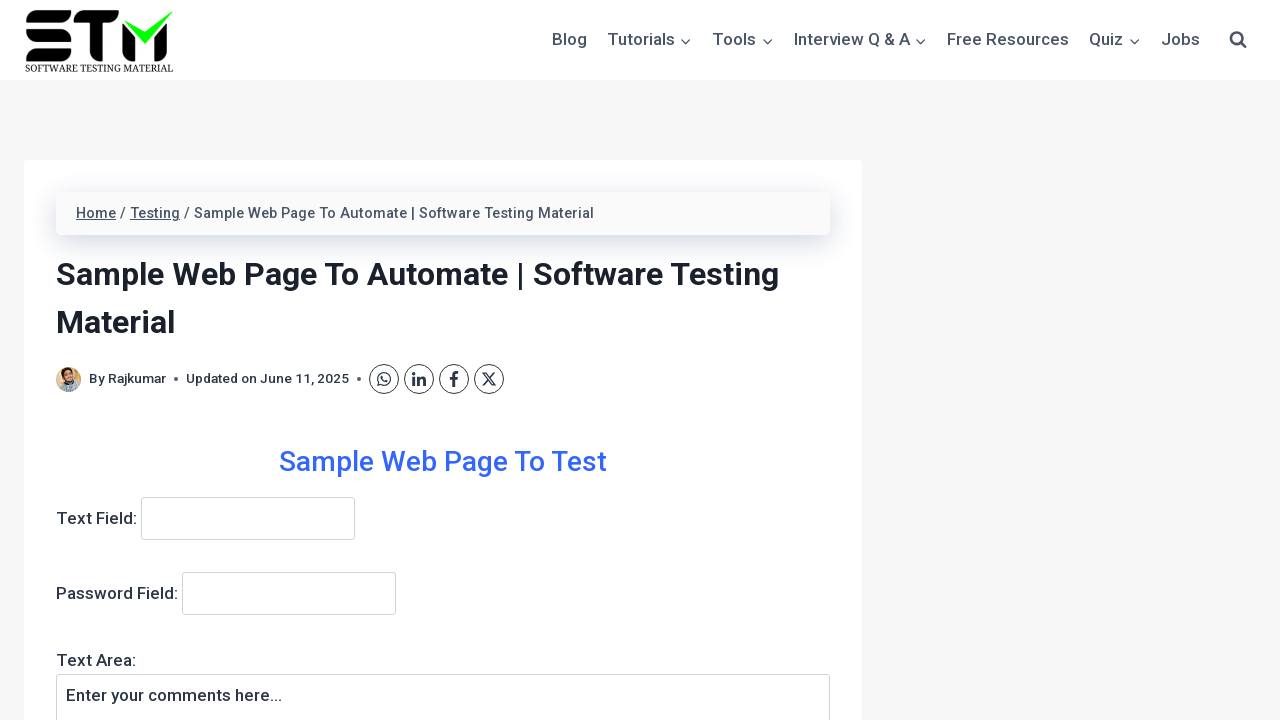

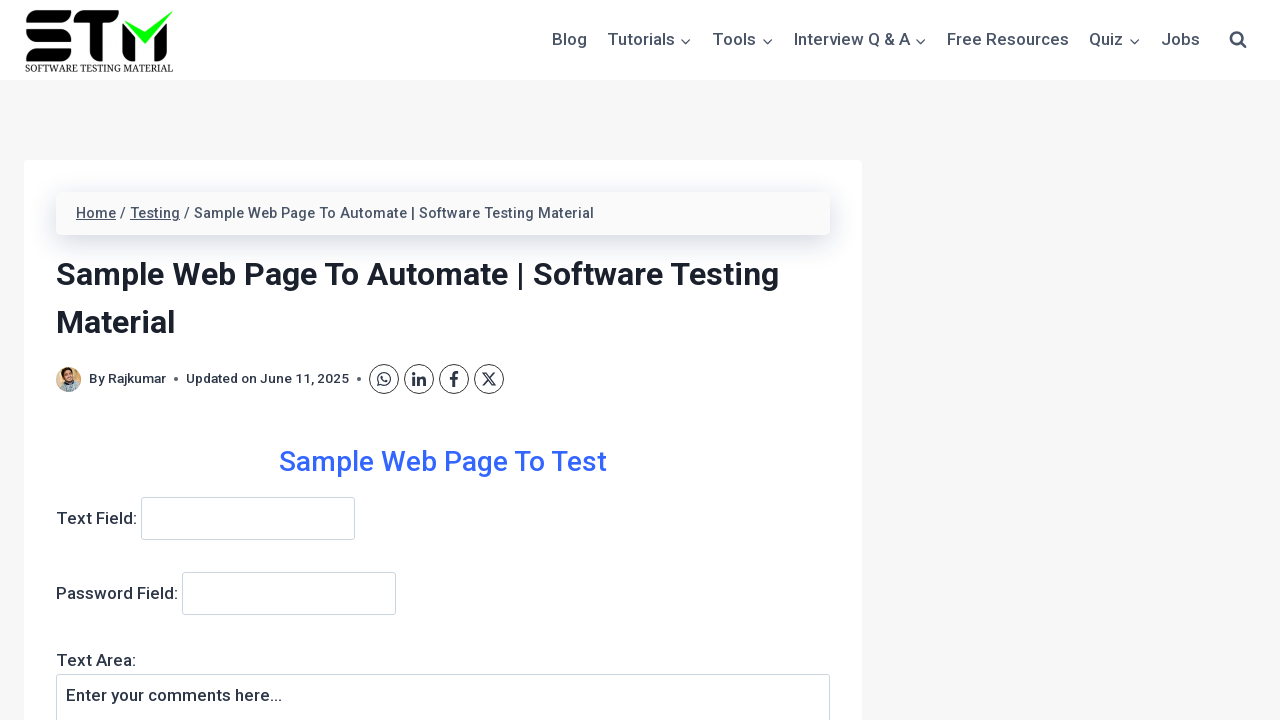